Tests dynamic properties page by navigating to Elements section, clicking on Dynamic Properties, and verifying that an element becomes enabled after a delay

Starting URL: https://demoqa.com

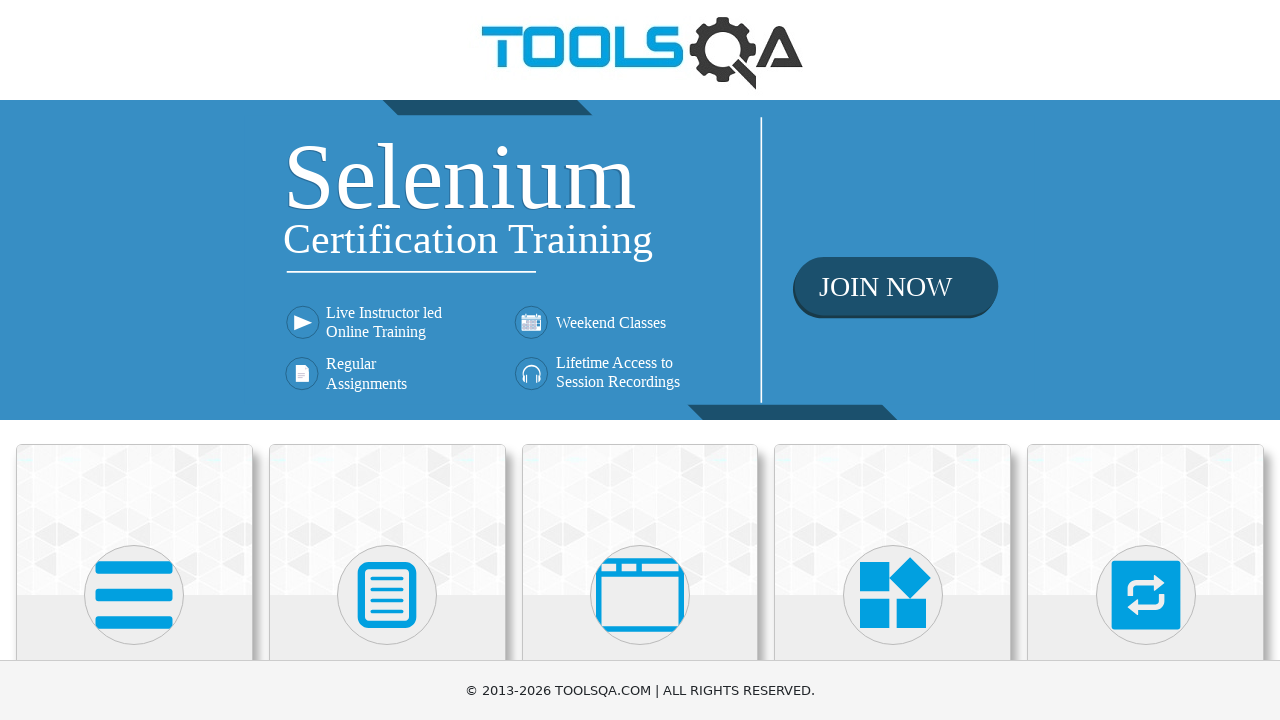

Clicked on Elements section at (134, 360) on xpath=//h5[text()='Elements']
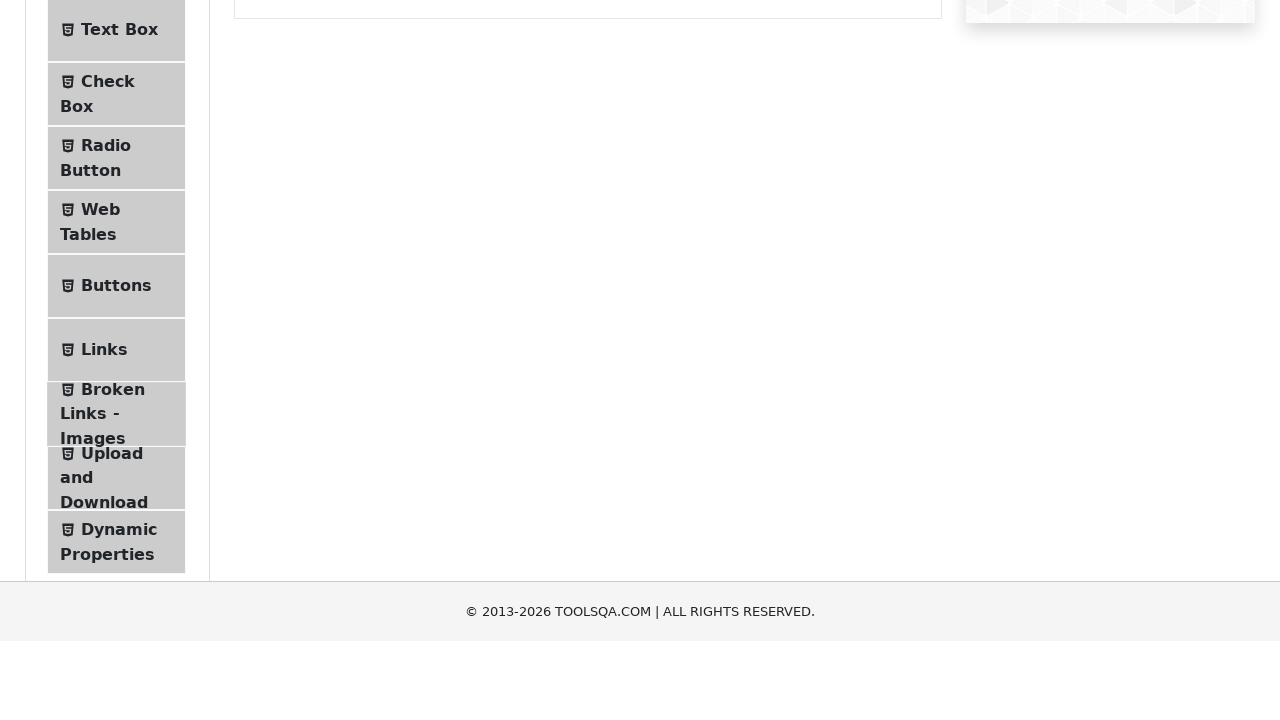

Clicked on Dynamic Properties menu item at (119, 348) on xpath=//span[text()='Dynamic Properties']
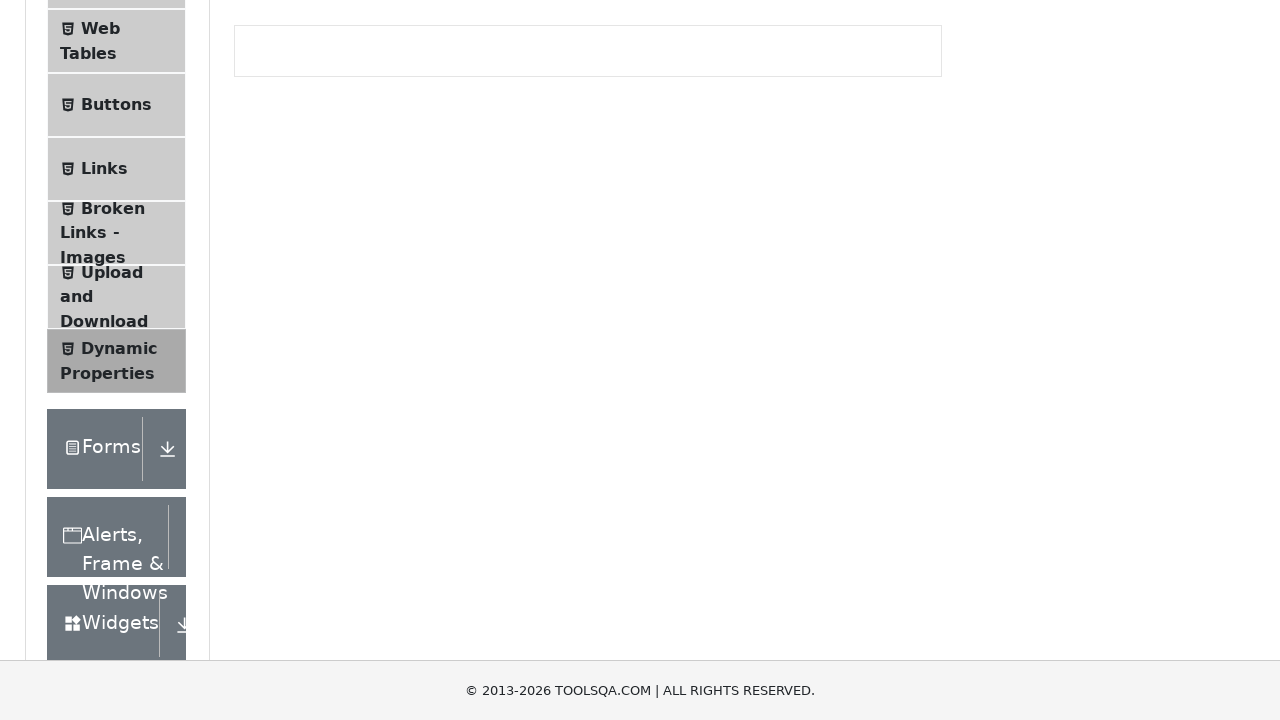

Waited for enable button to appear
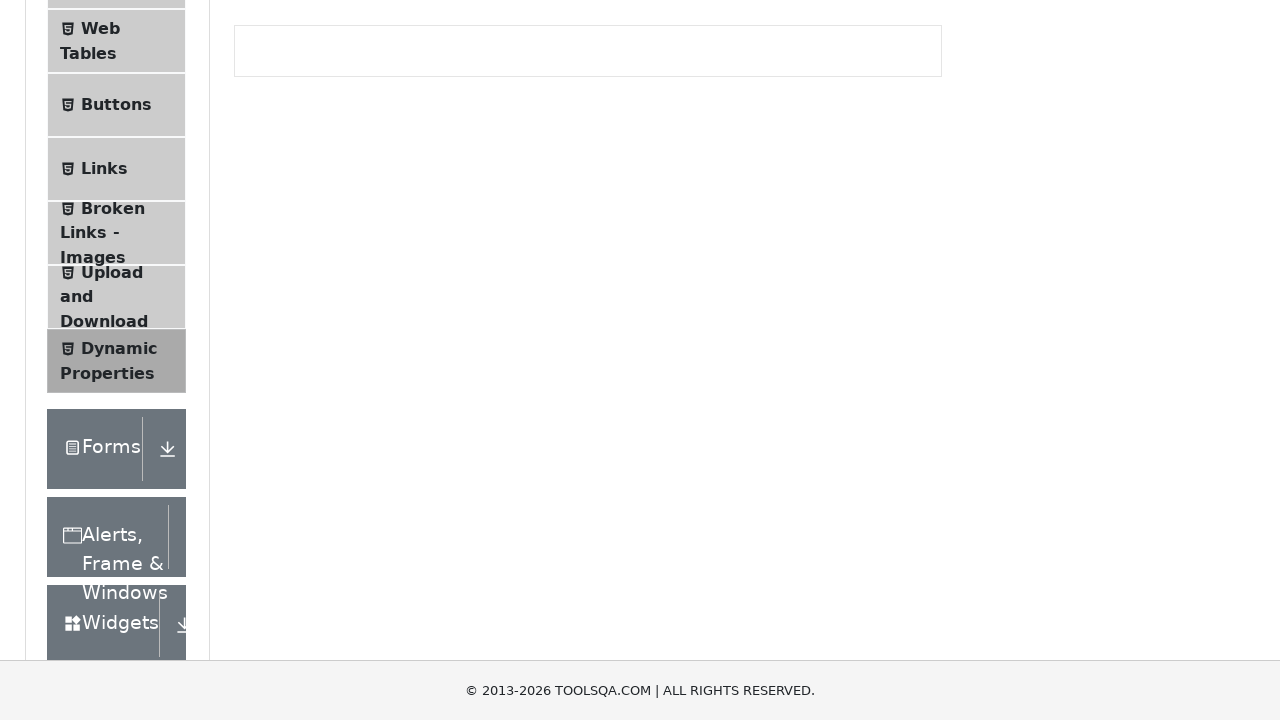

Retrieved text content from enable button
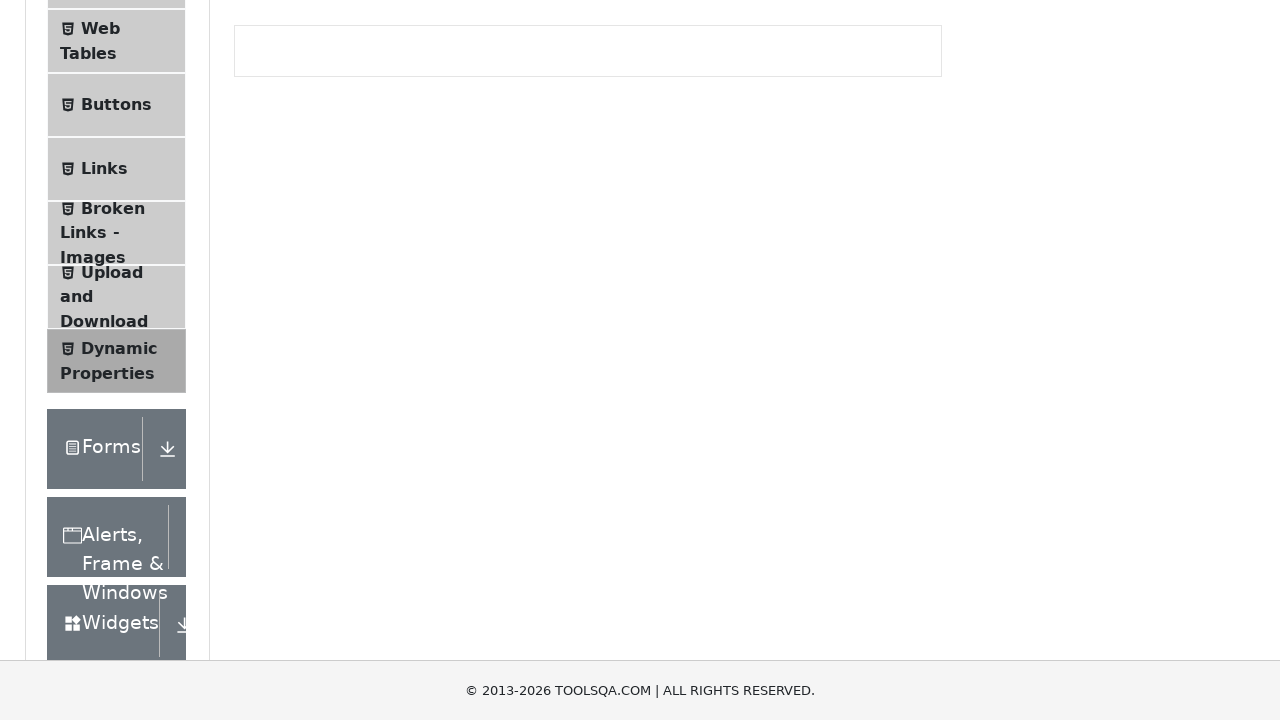

Verified button text equals 'Will enable 5 seconds'
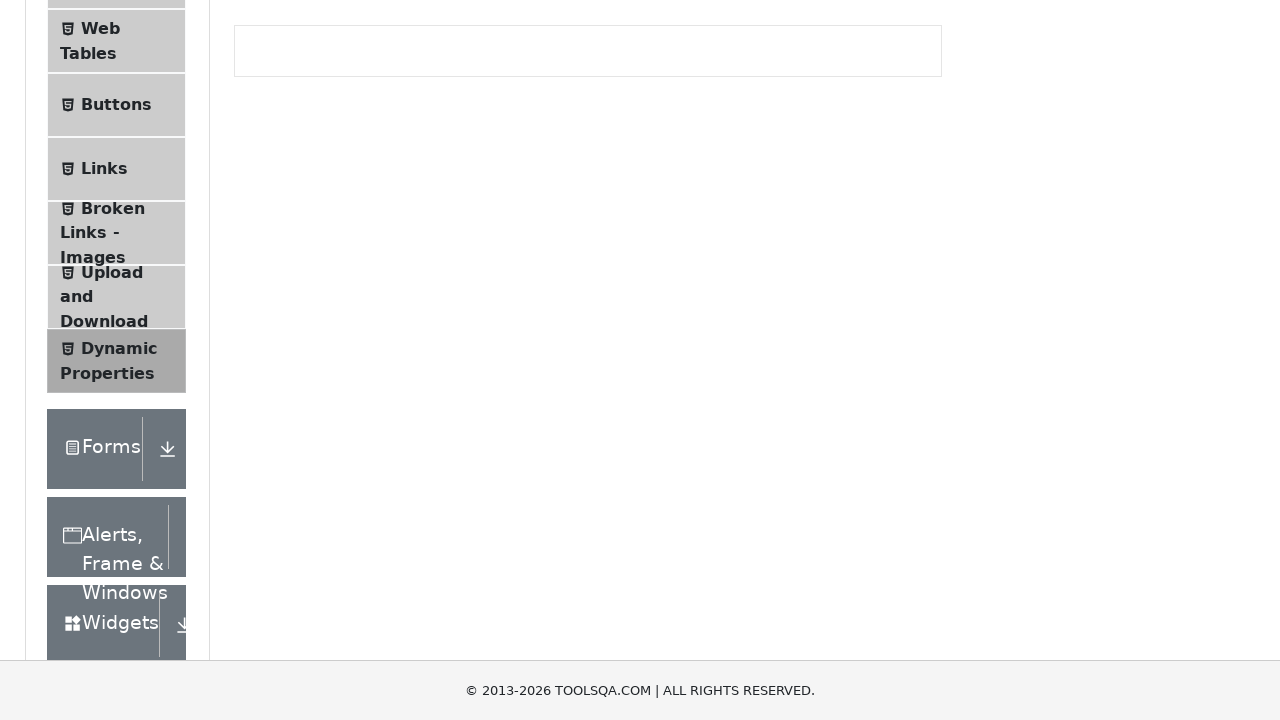

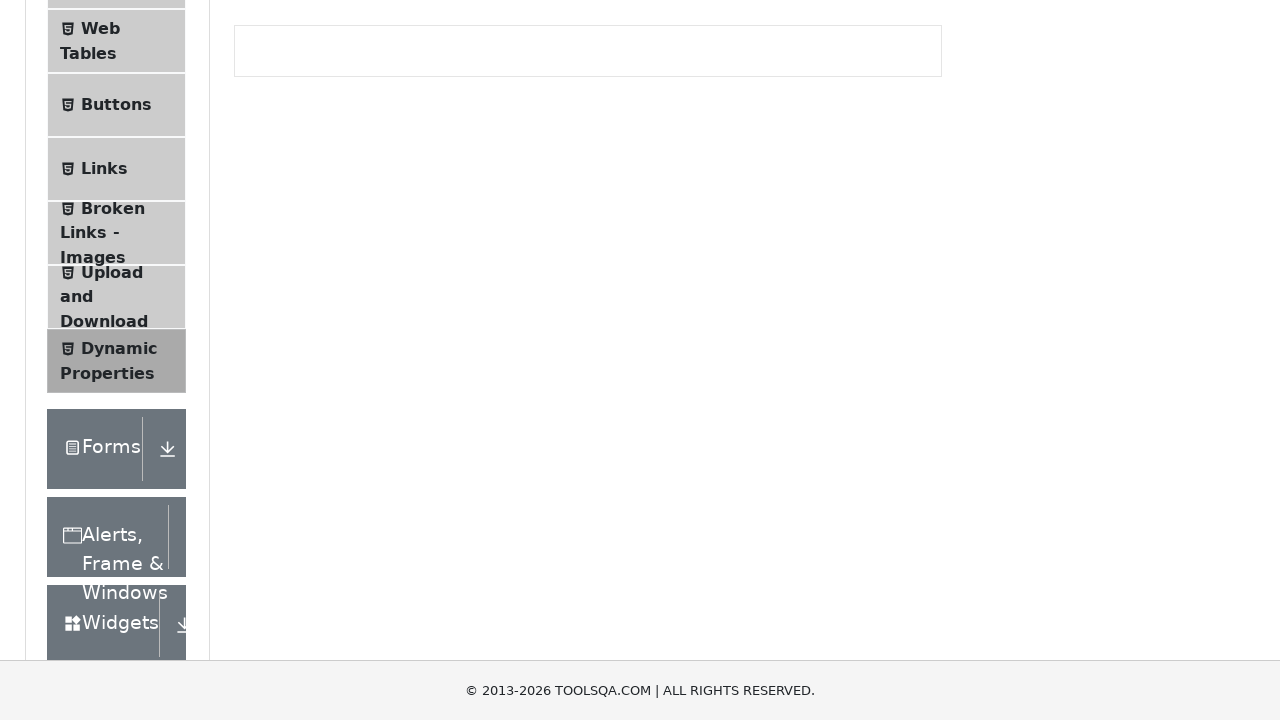